Tests checkbox functionality by clicking on checkboxes to ensure they can be selected and verifying their selected state

Starting URL: https://the-internet.herokuapp.com/checkboxes

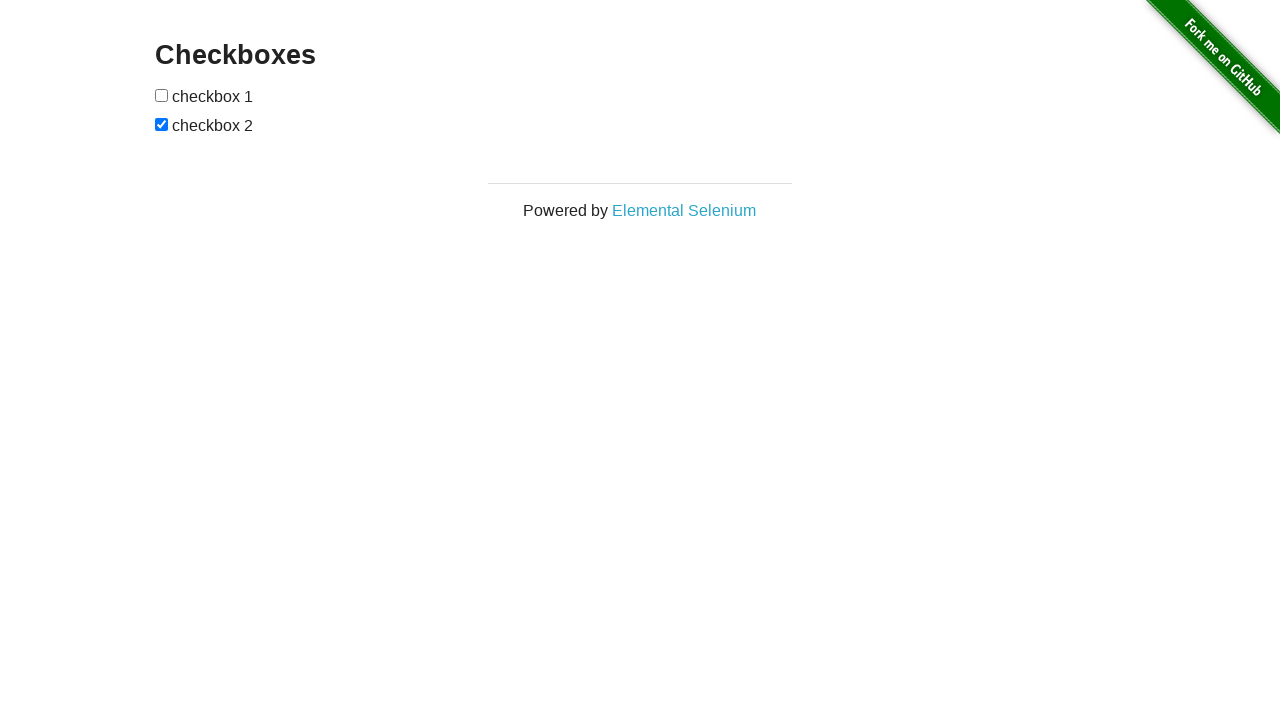

Located first checkbox element
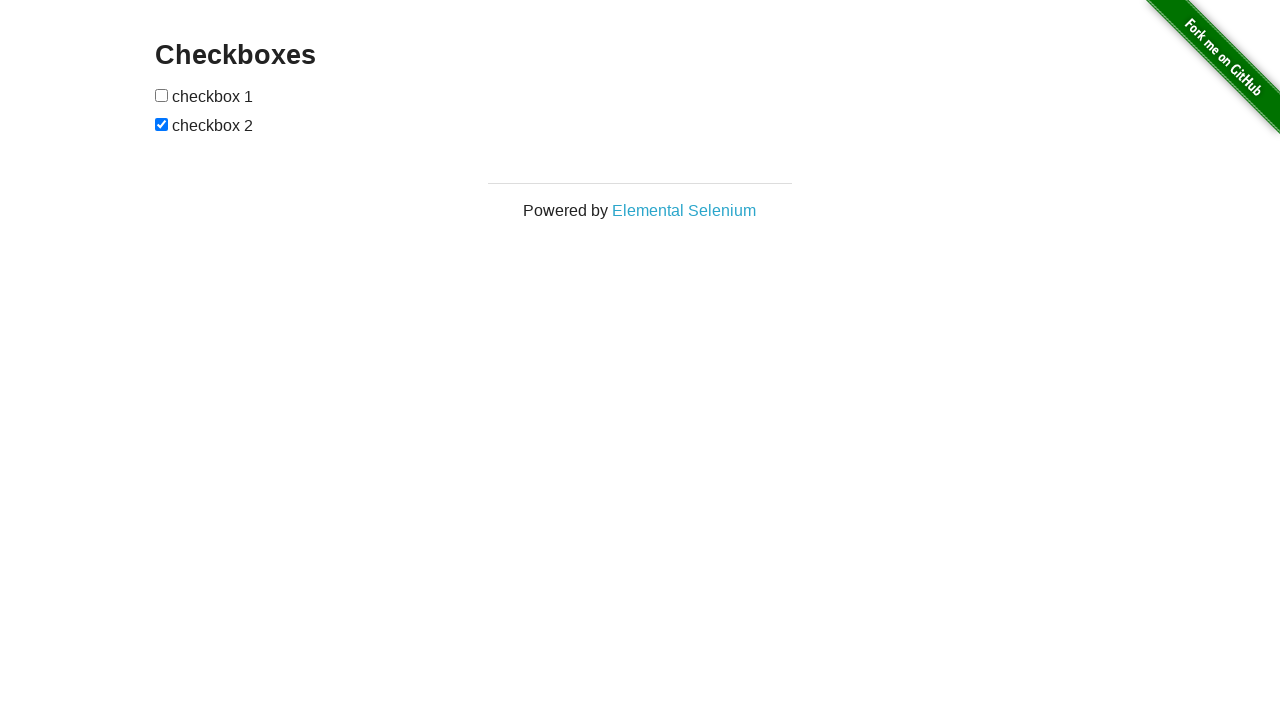

Checked first checkbox state - not selected
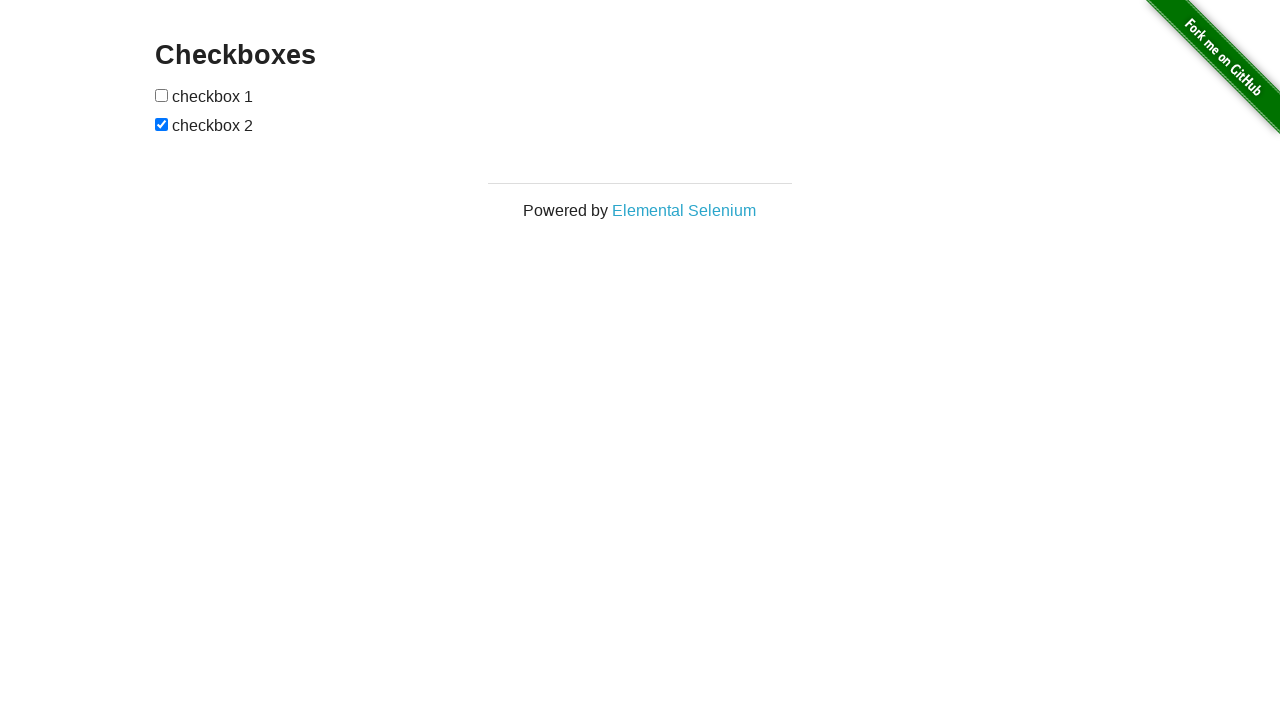

Clicked first checkbox to select it at (162, 95) on xpath=//input[@type='checkbox'][1]
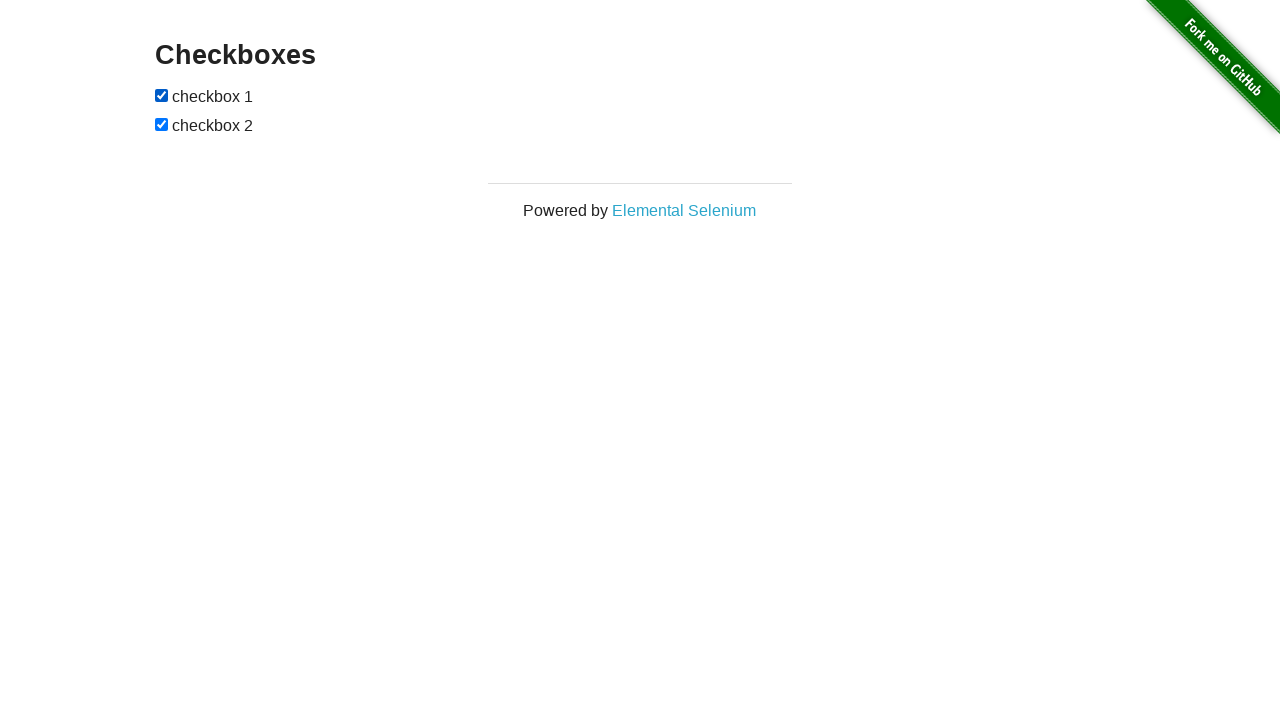

Located second checkbox element
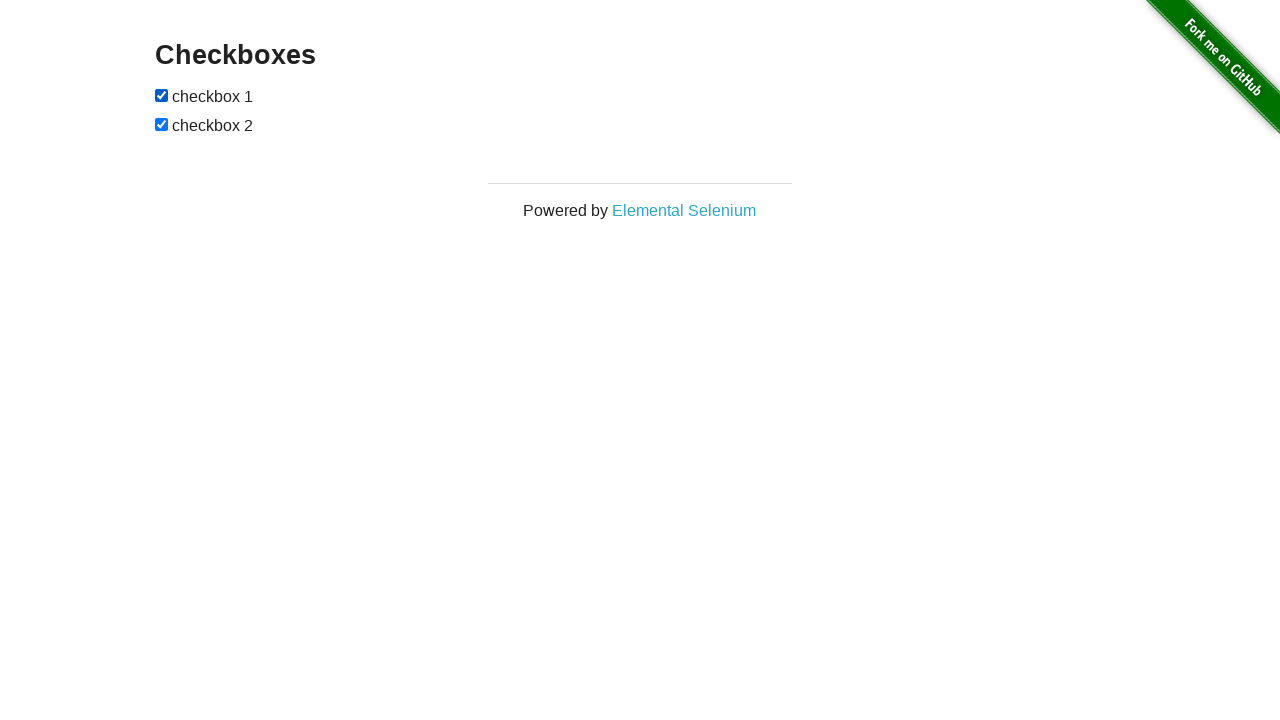

Checked second checkbox state - already selected
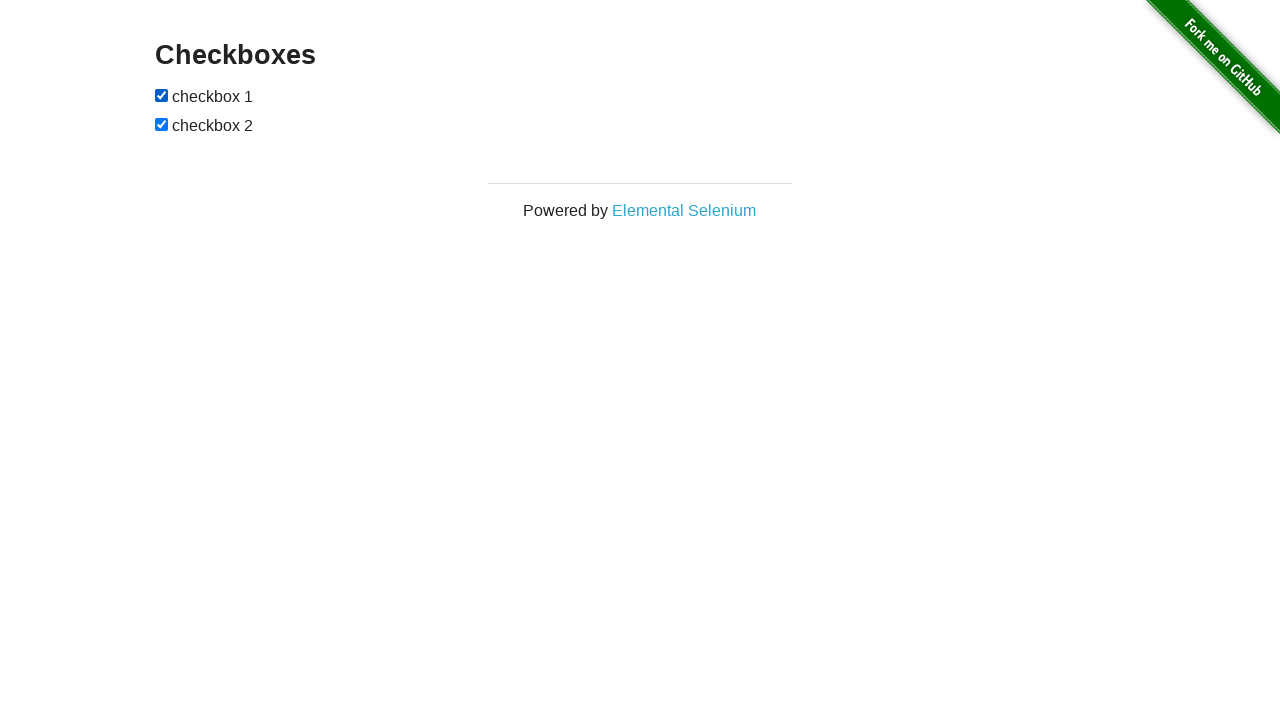

Verified first checkbox is selected
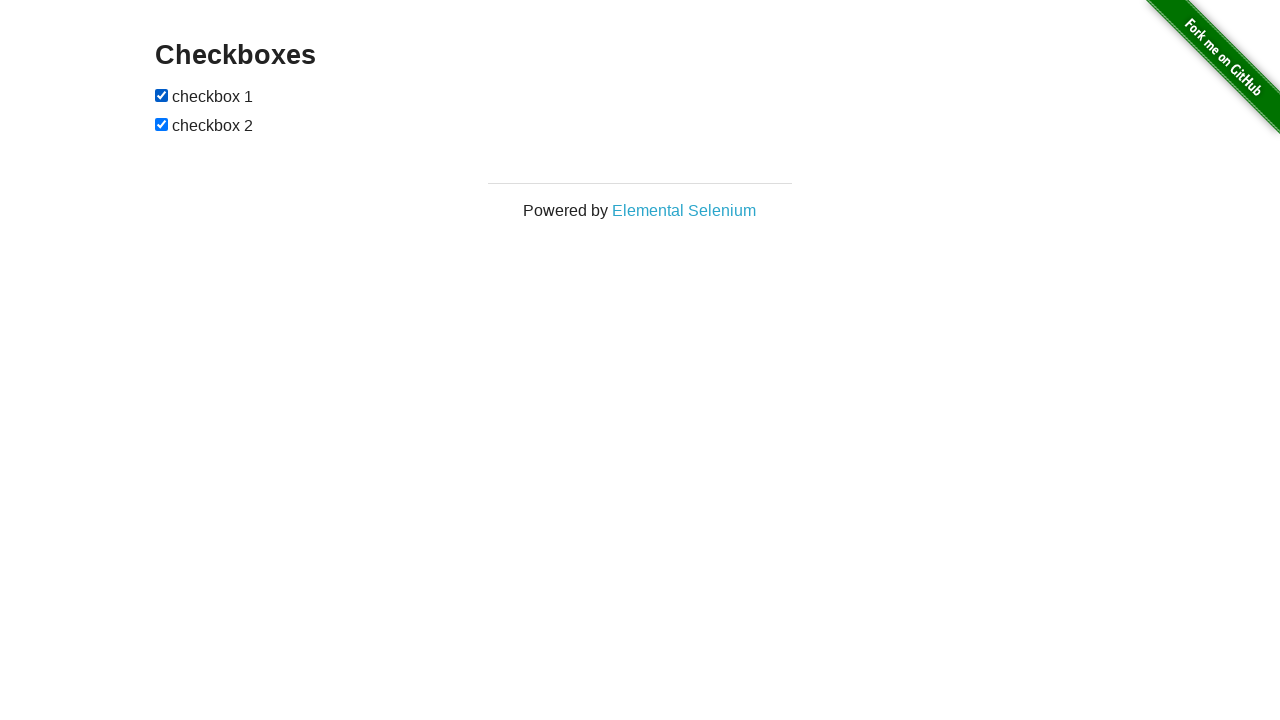

Verified second checkbox is selected
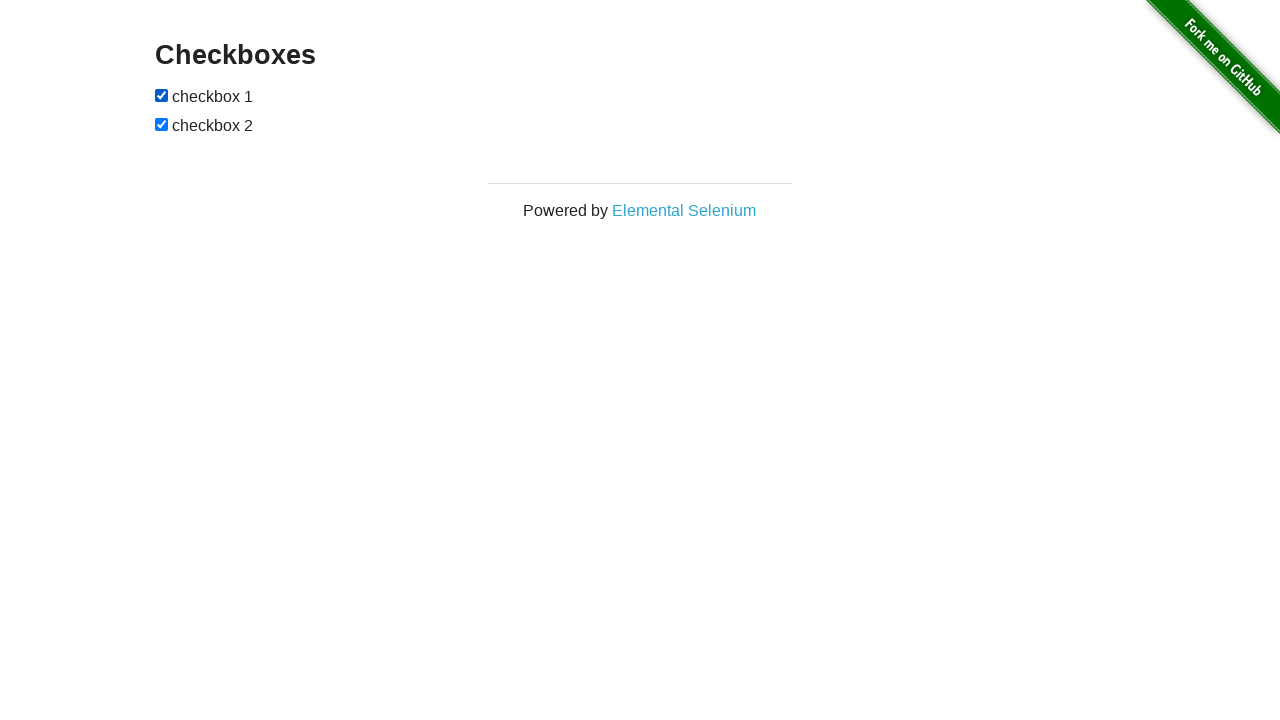

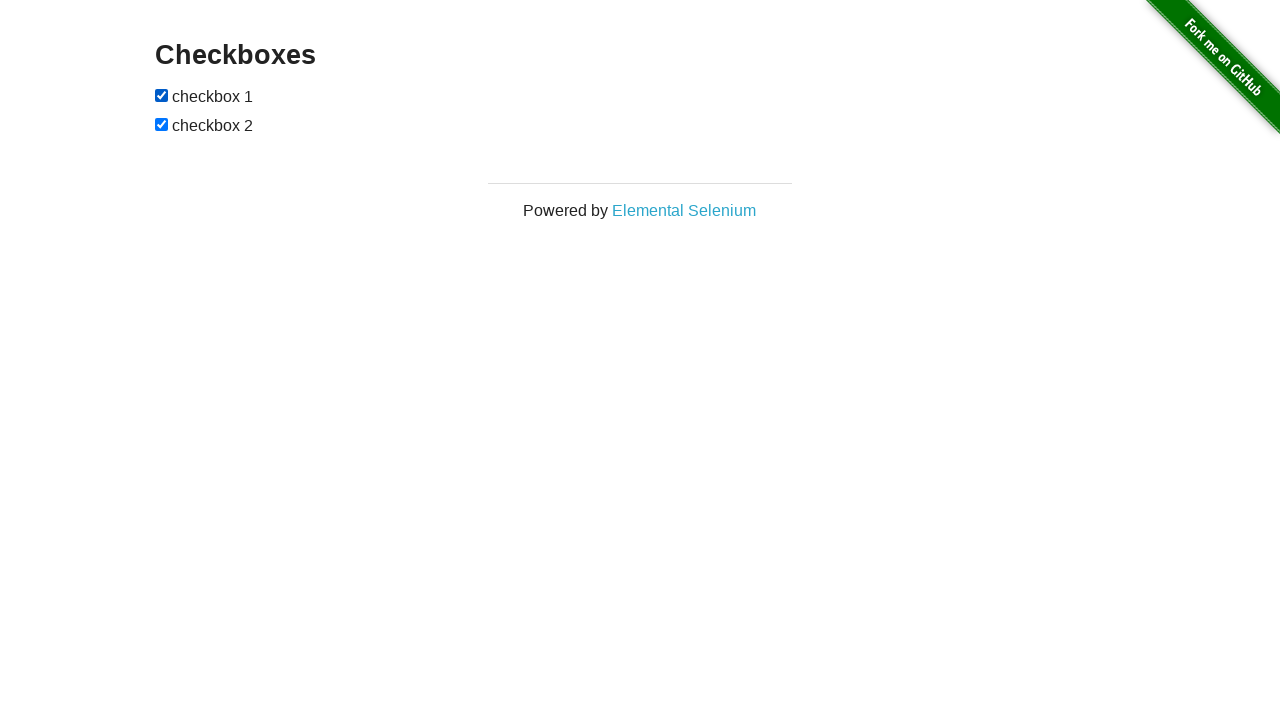